Navigates to the Internet test page, clicks on A/B Testing link, reads a paragraph, and then clicks on the Elemental Selenium link

Starting URL: https://the-internet.herokuapp.com/

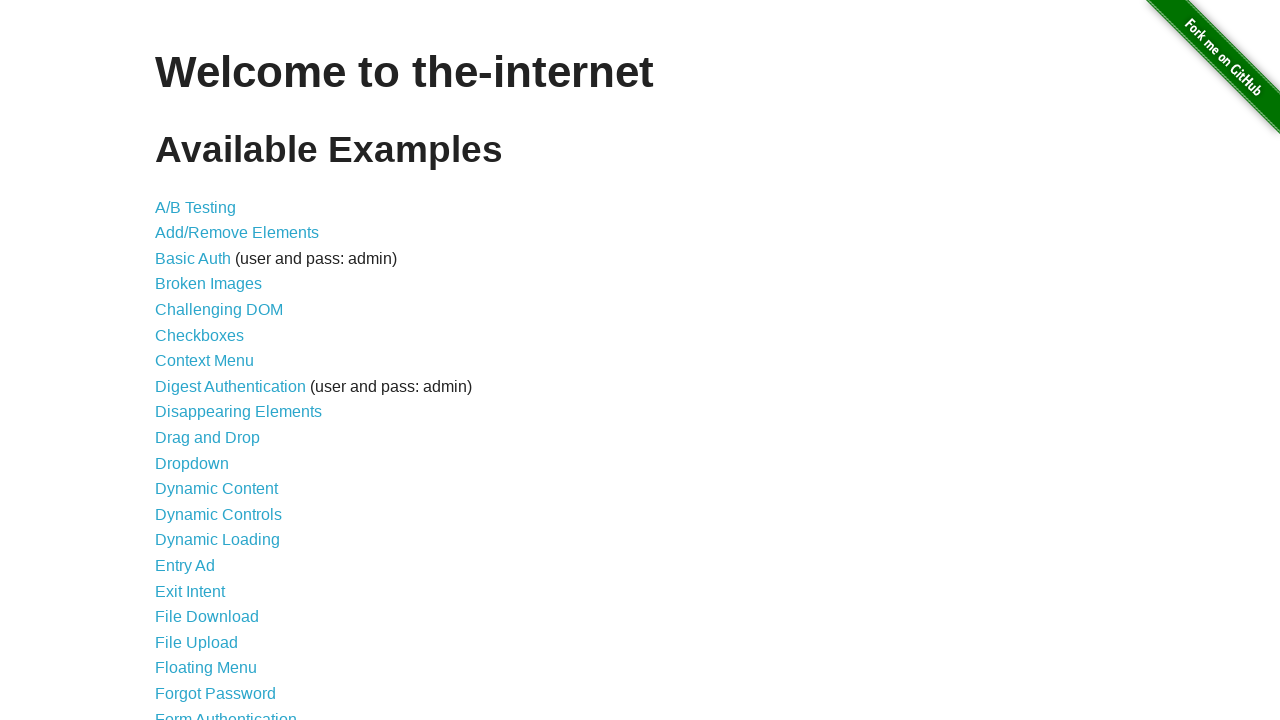

Navigated to the Internet test page
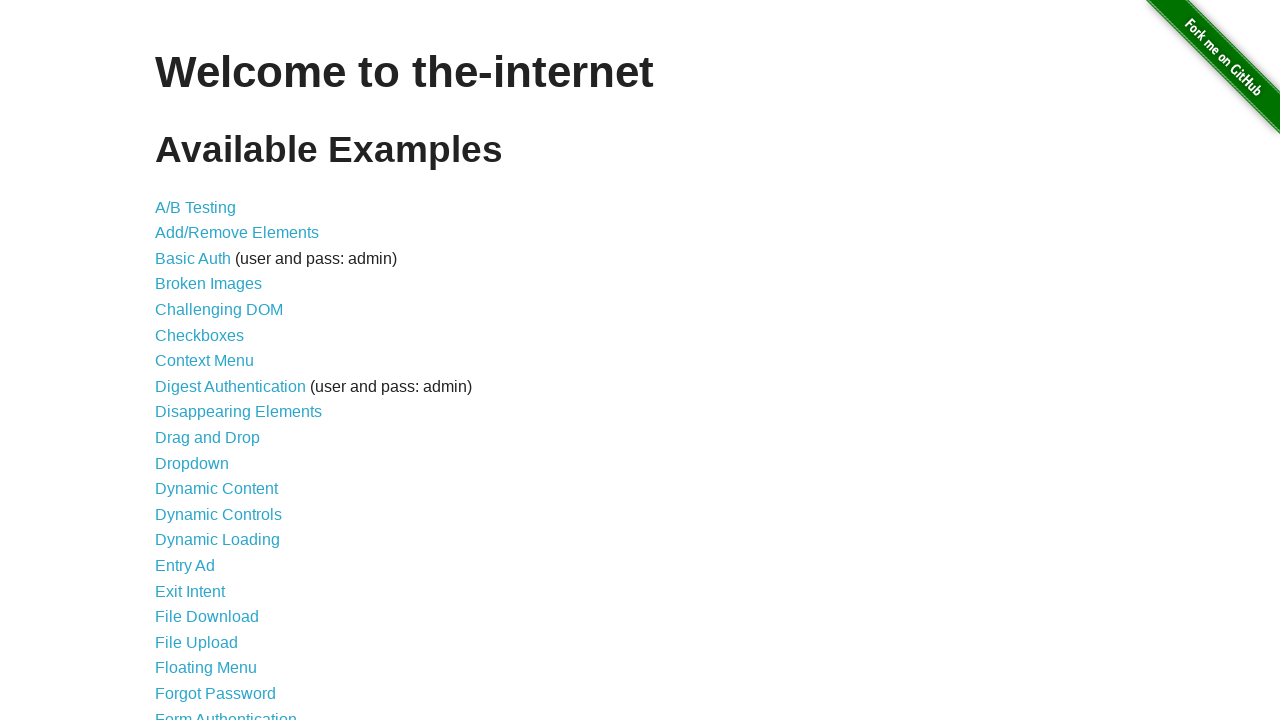

Clicked on A/B Testing link at (196, 207) on a:has-text('A/B Testing')
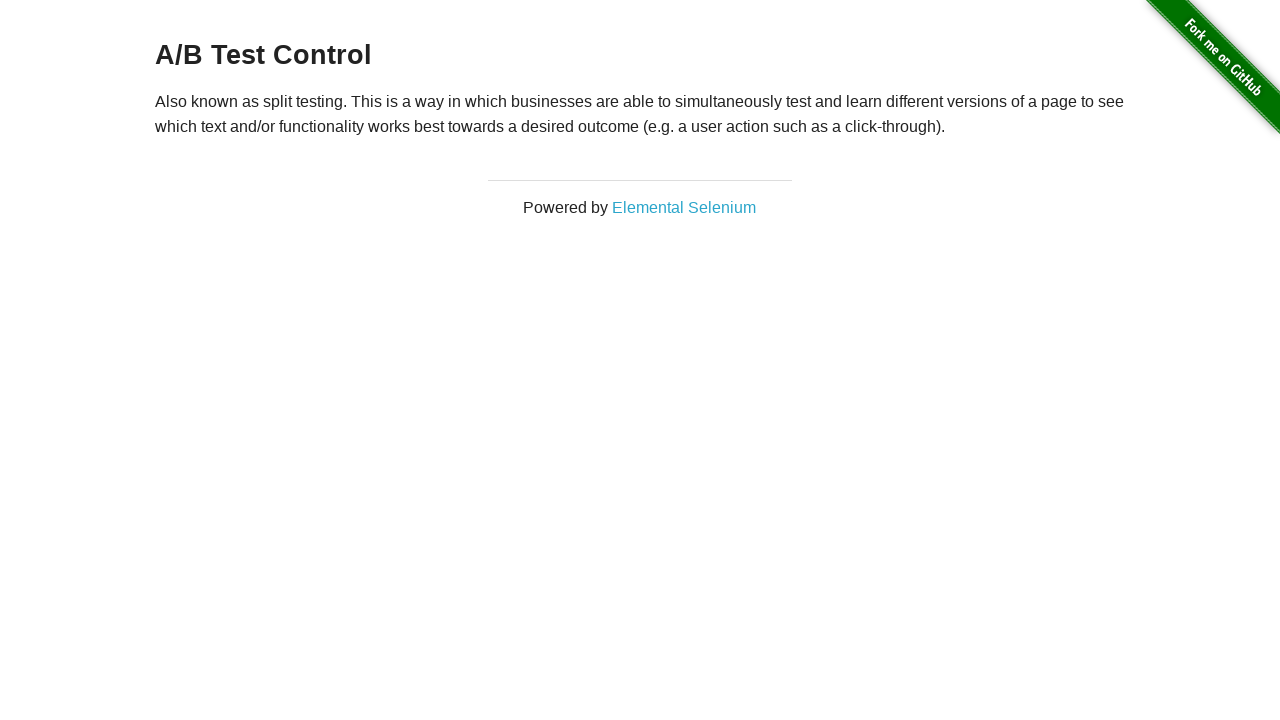

Paragraph element loaded on A/B Testing page
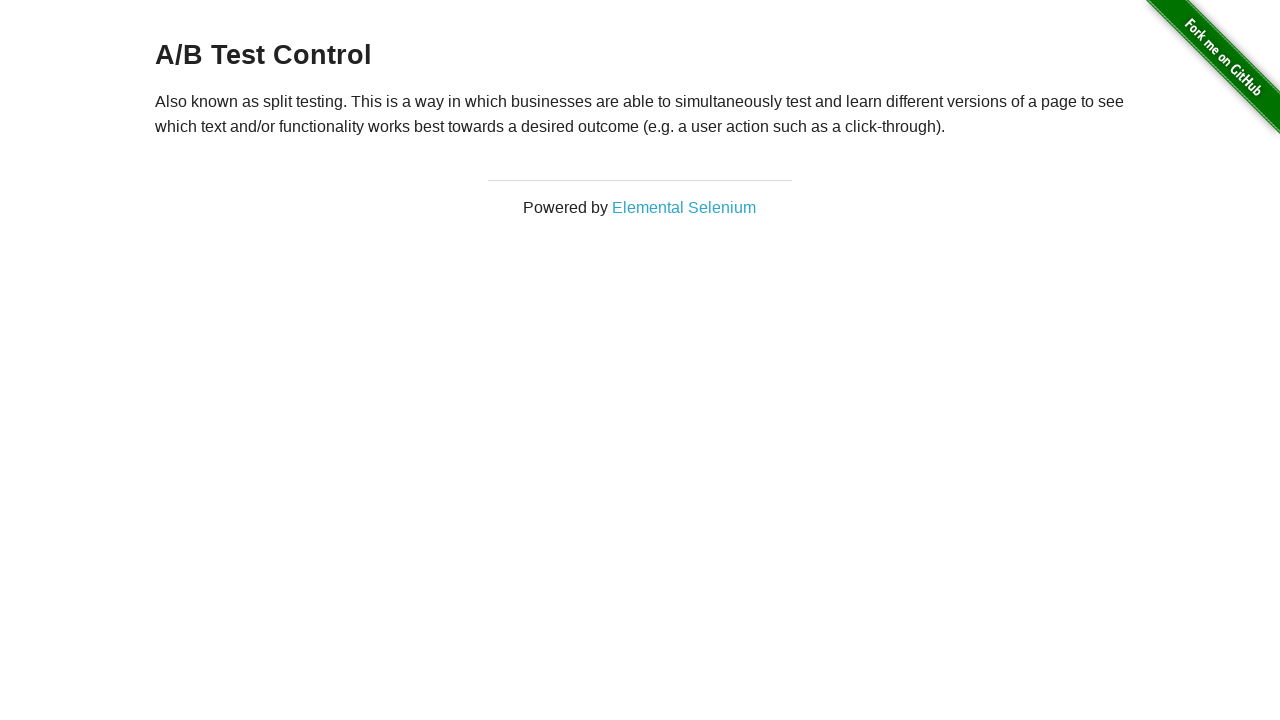

Read paragraph text: 
    Also known as split testing. This is a way in which businesses are able to simultaneously test and learn different versions of a page to see which text and/or functionality works best towards a desired outcome (e.g. a user action such as a click-through).
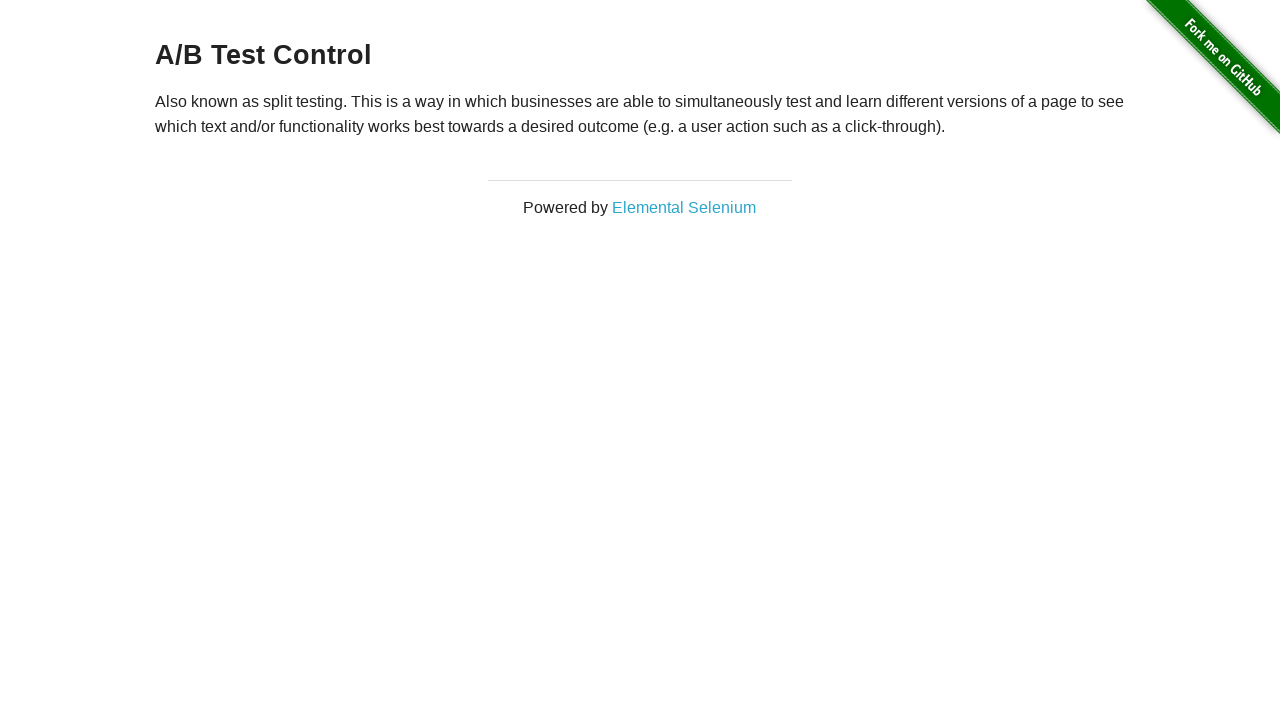

Clicked on Elemental Selenium link at (684, 207) on a:has-text('Elemental Selenium')
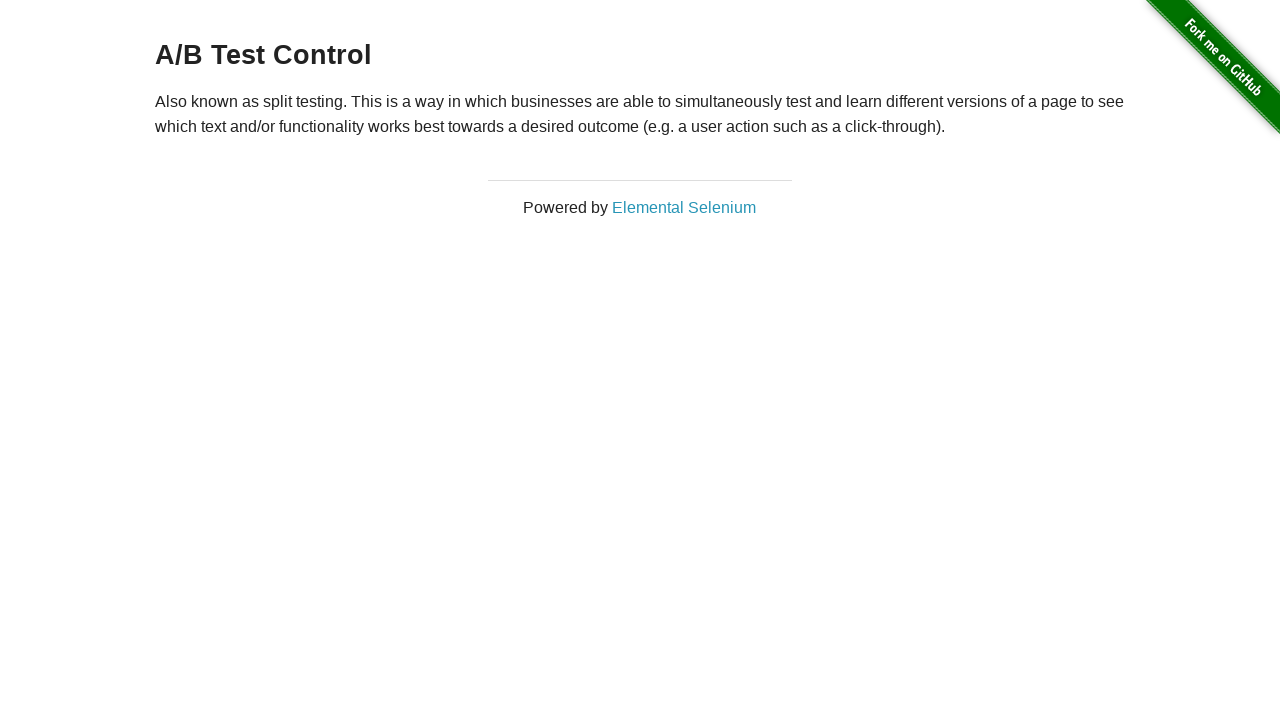

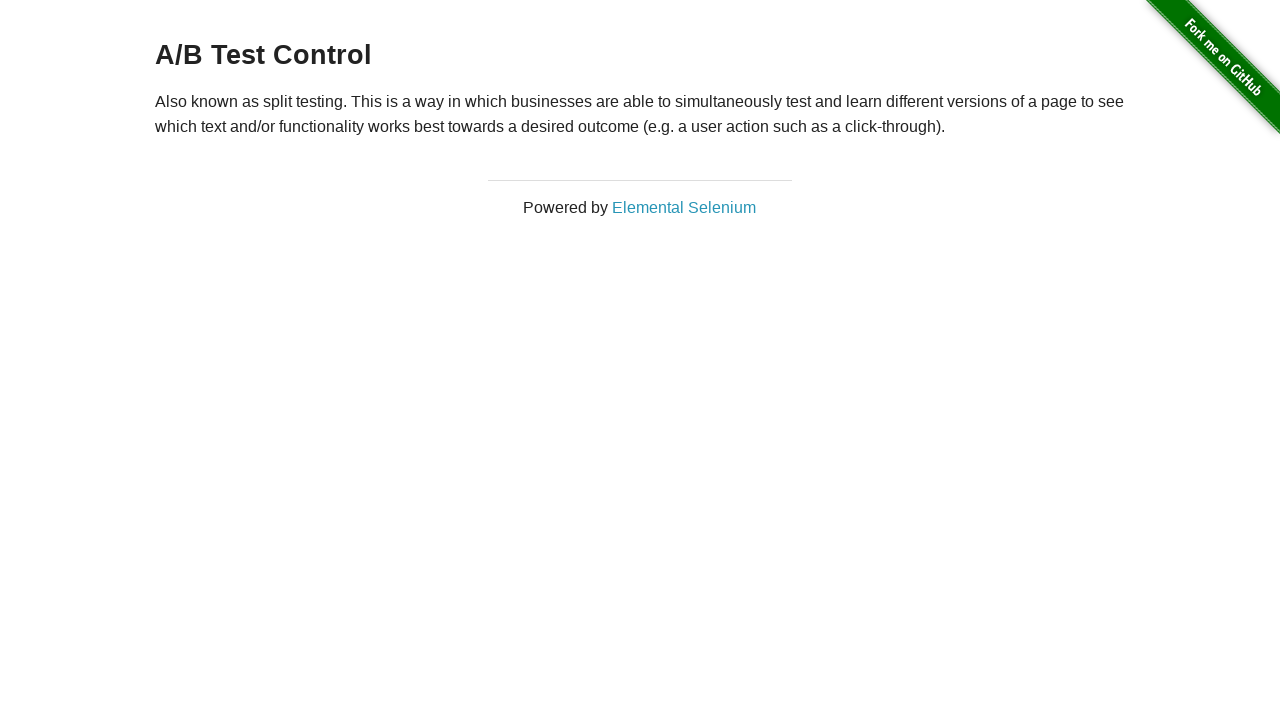